Tests text input field validation when entering more than 25 characters, expecting an error message about maximum character limit

Starting URL: https://www.qa-practice.com/elements/input/simple

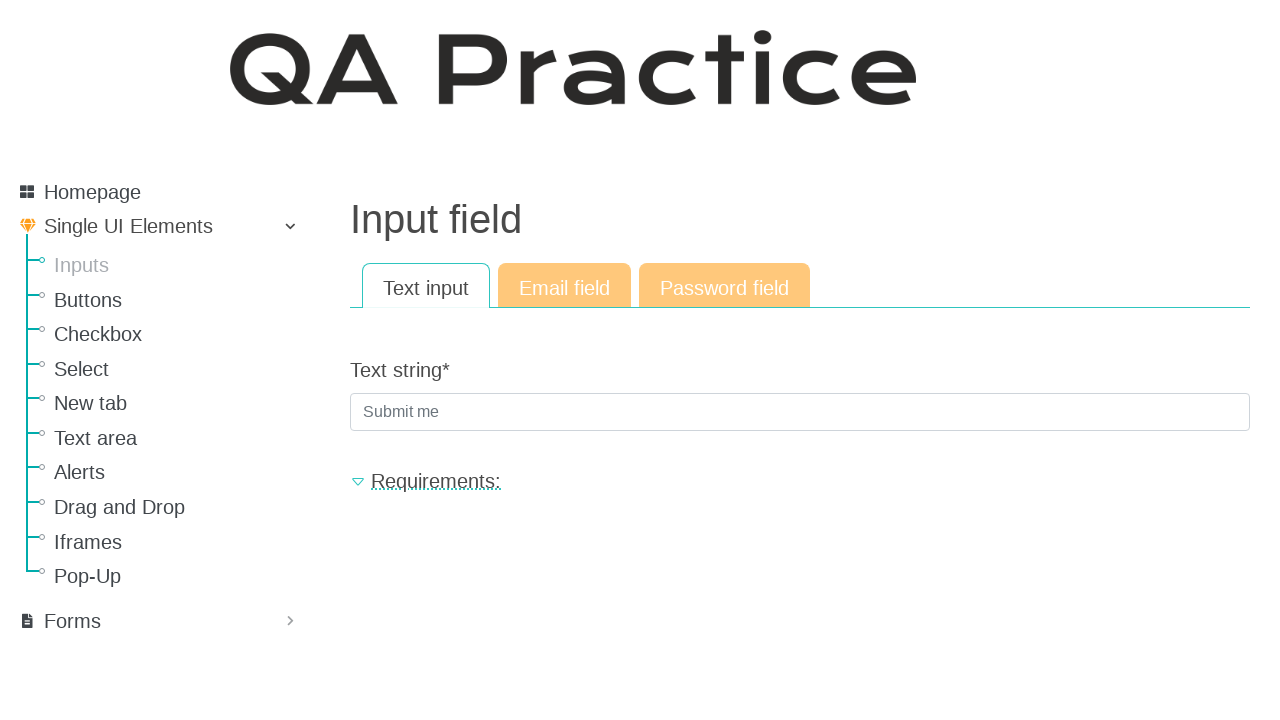

Filled text input field with 31 characters (exceeding 25 character limit) on #id_text_string
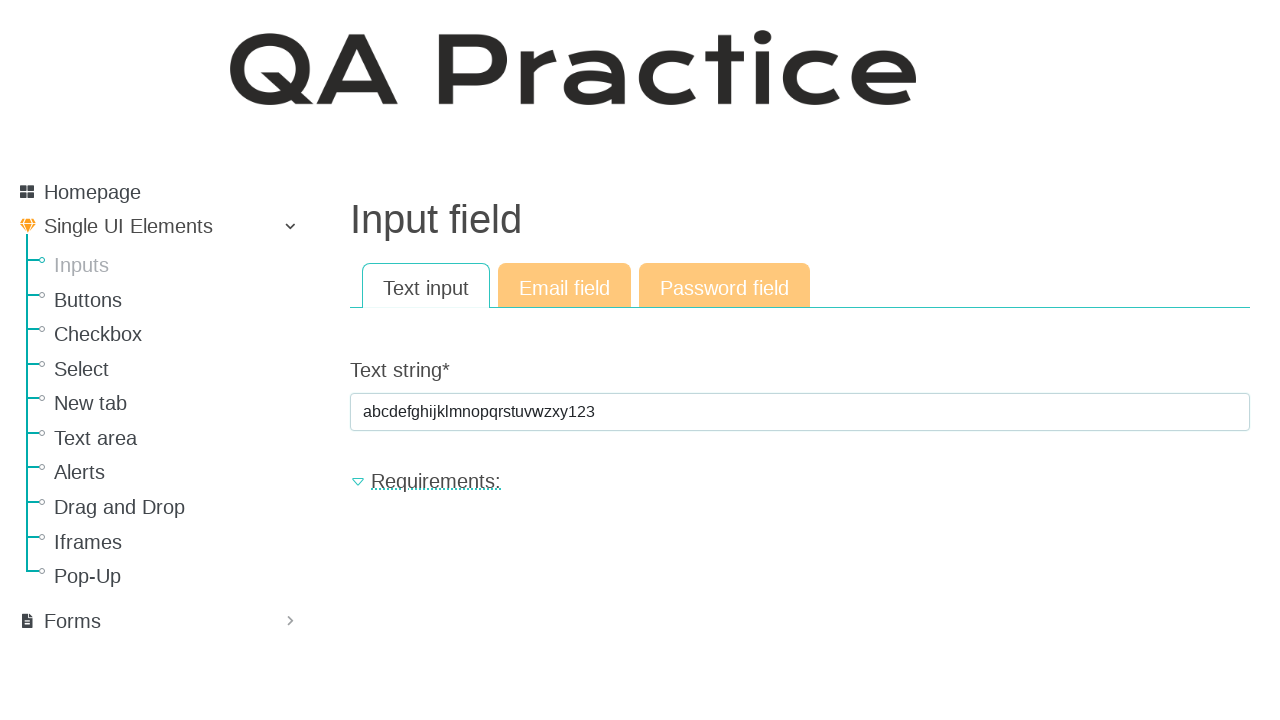

Pressed Enter to submit the form with oversized input
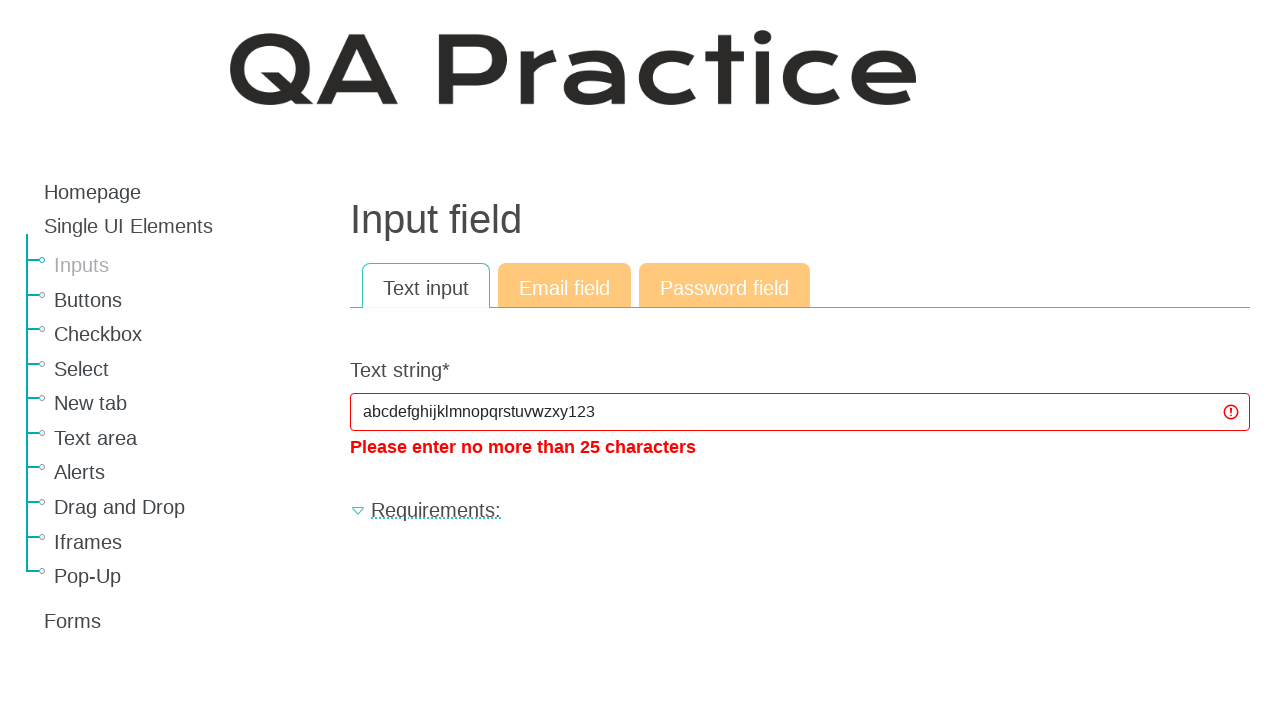

Error message about maximum character limit appeared
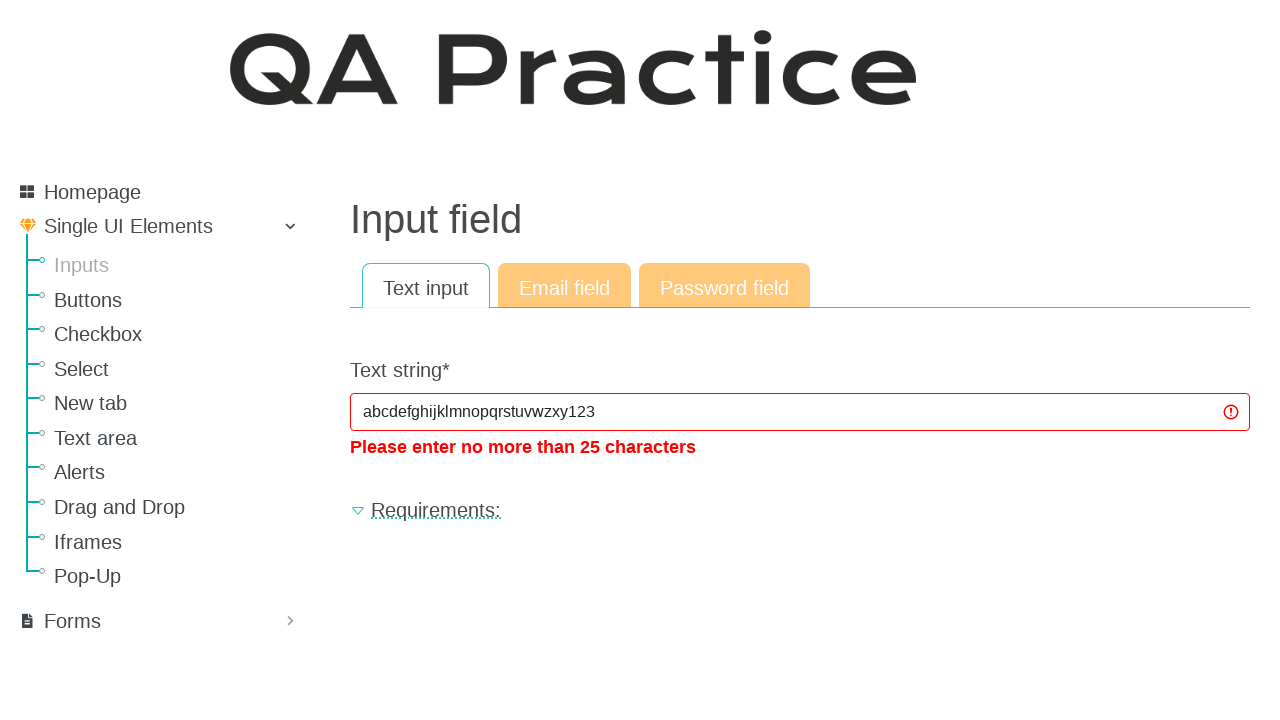

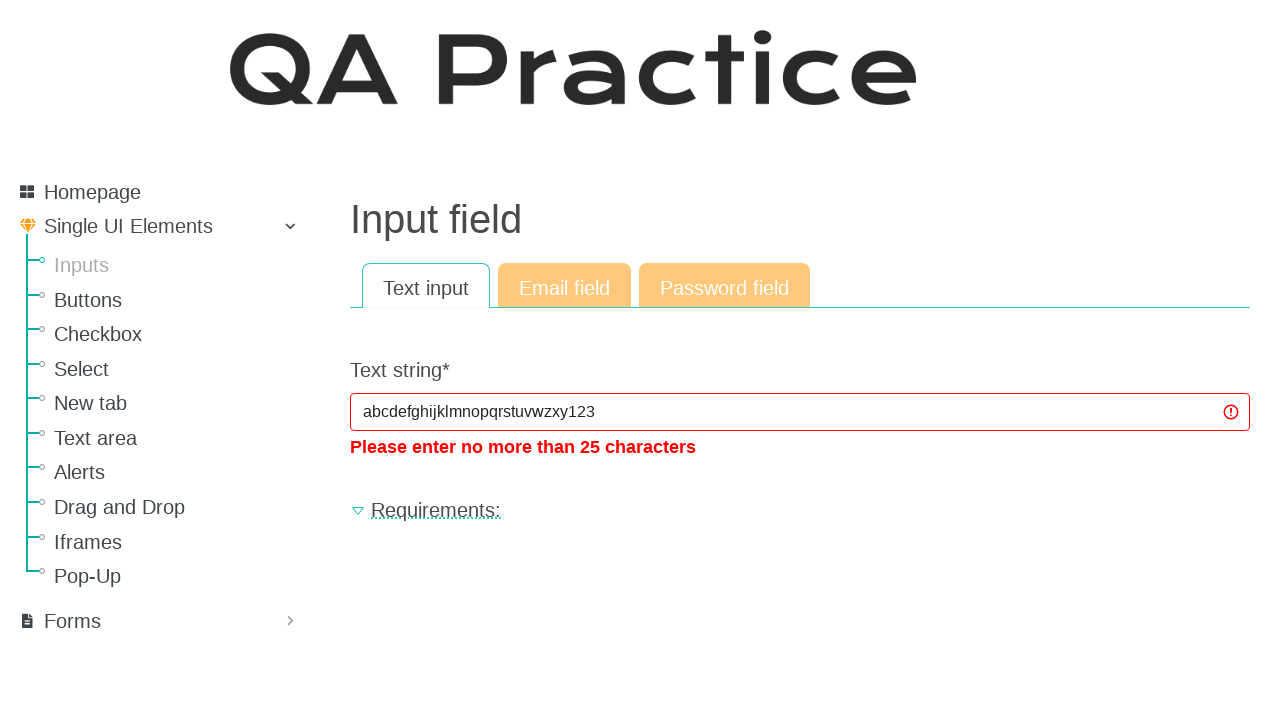